Tests right-click context menu functionality by performing a right-click on an element, selecting an option from the context menu, and handling the resulting alert dialog

Starting URL: https://swisnl.github.io/jQuery-contextMenu/demo.html

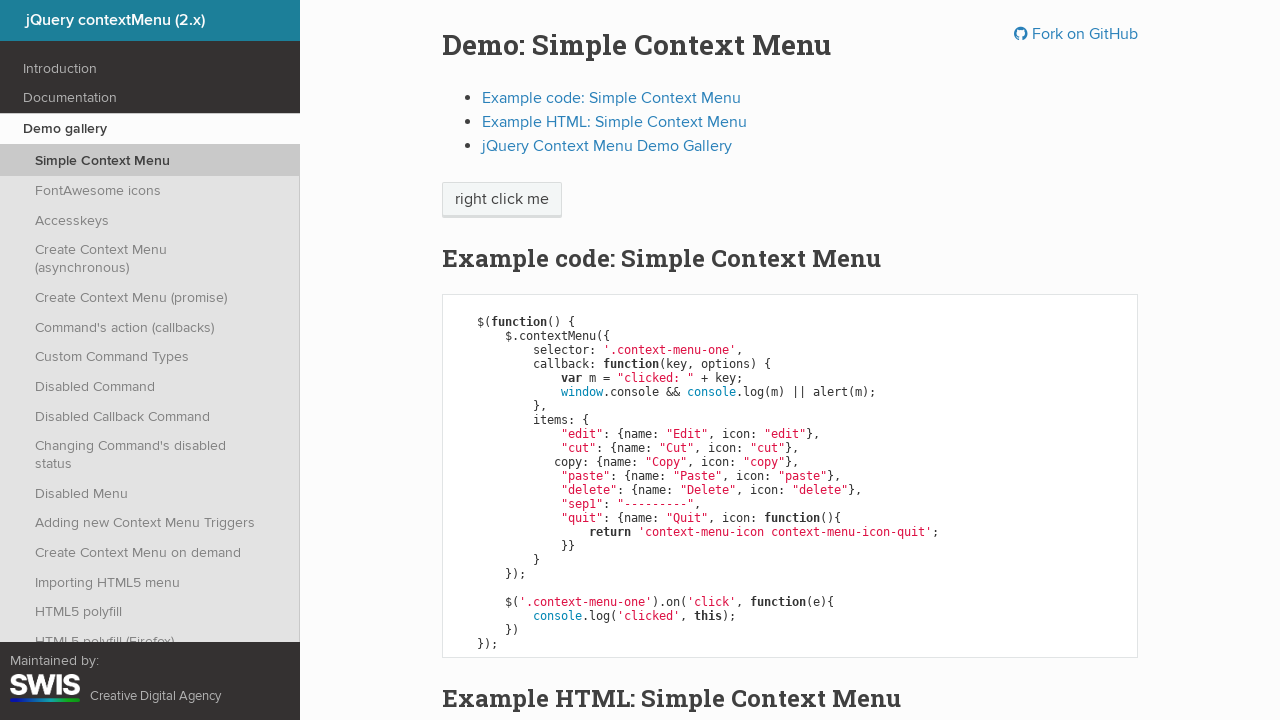

Located button element for right-click test
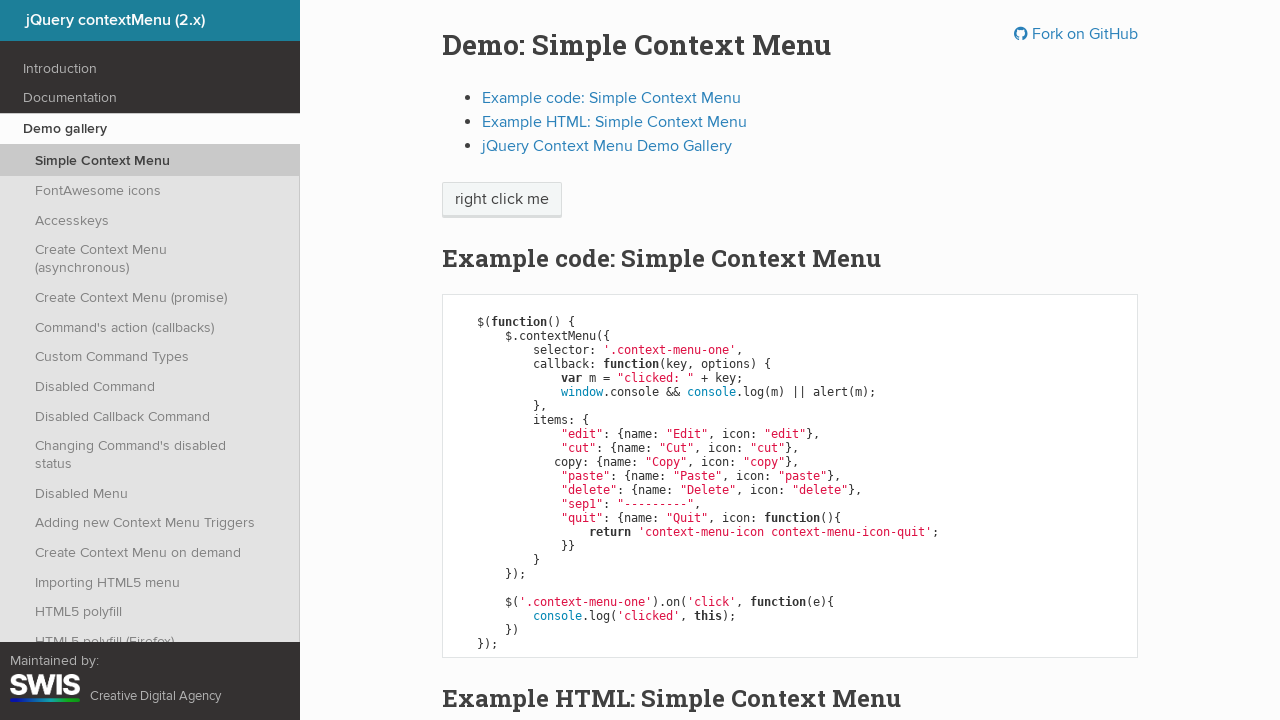

Performed right-click on button element at (502, 200) on xpath=/html/body/div[1]/section/div/div/div/p/span
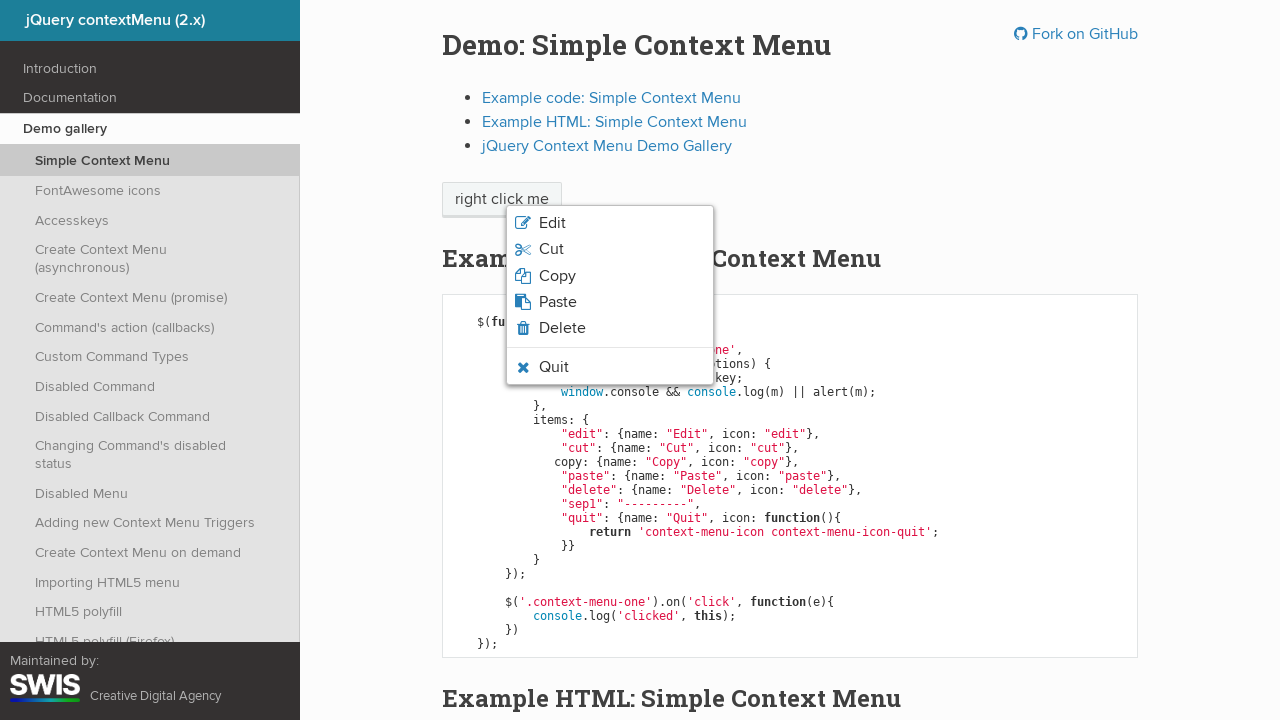

Clicked third option in context menu at (557, 276) on xpath=/html/body/ul/li[3]/span
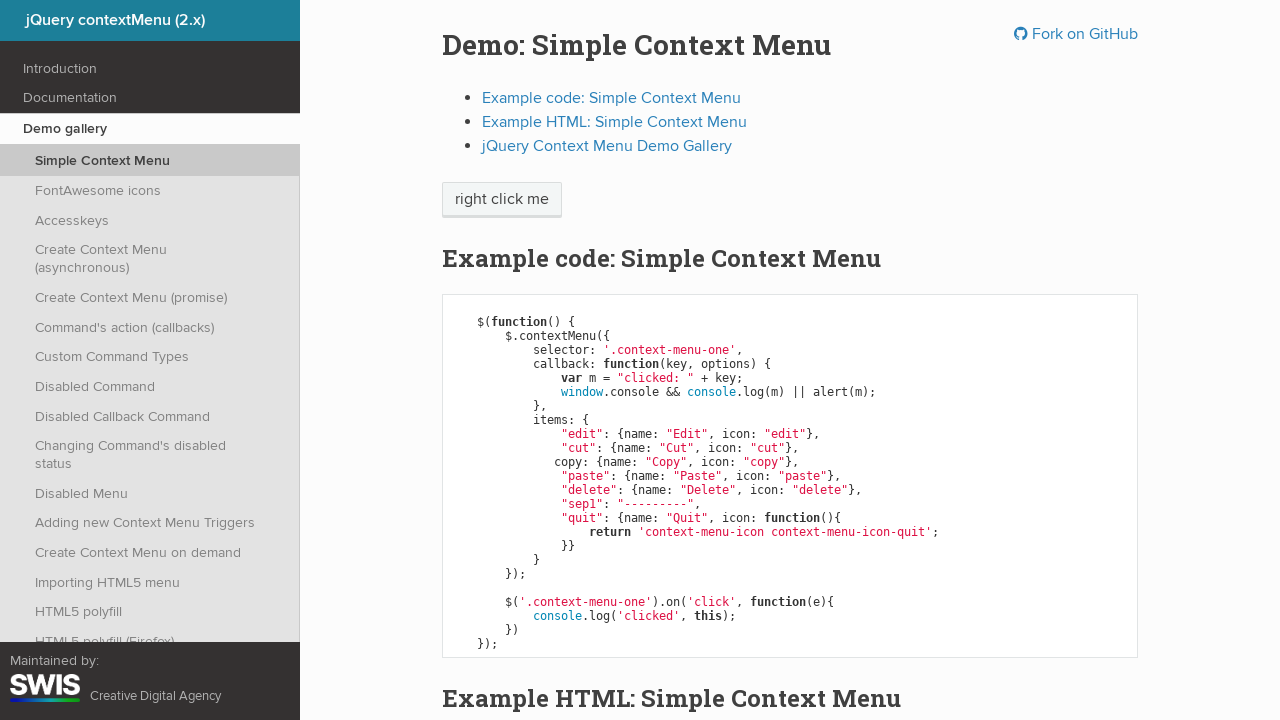

Set up alert dialog handler to accept dialogs
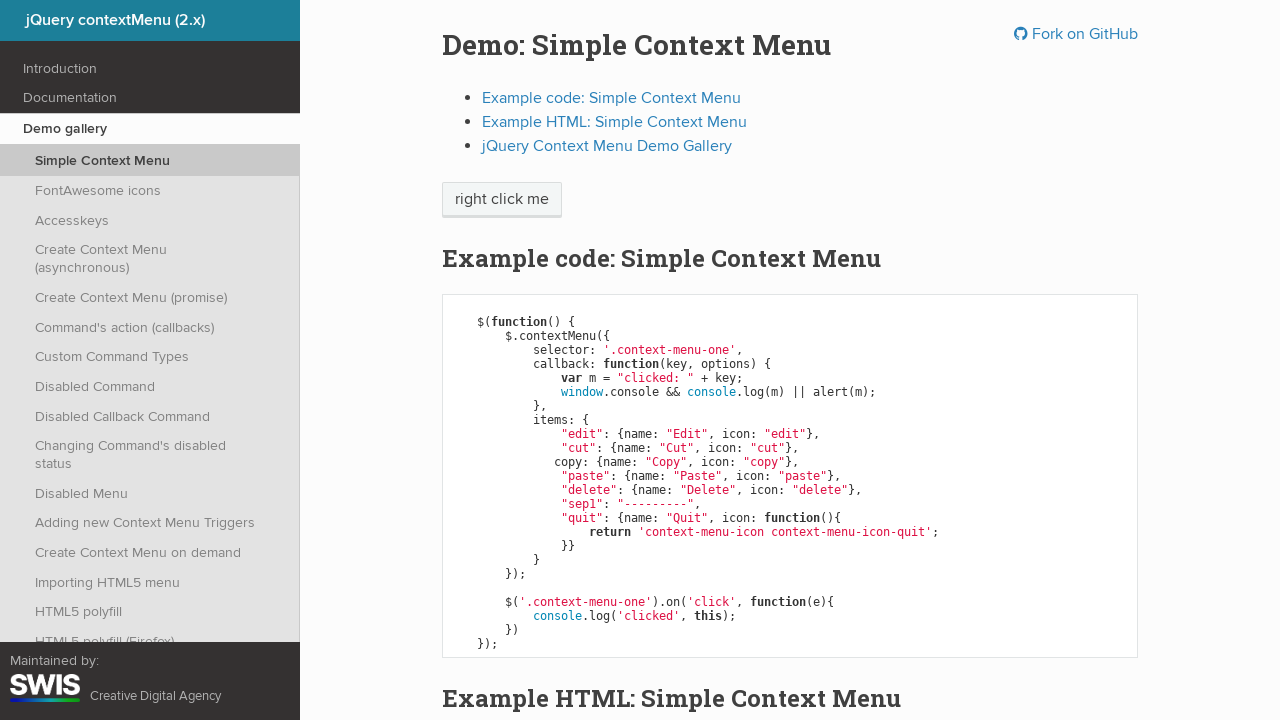

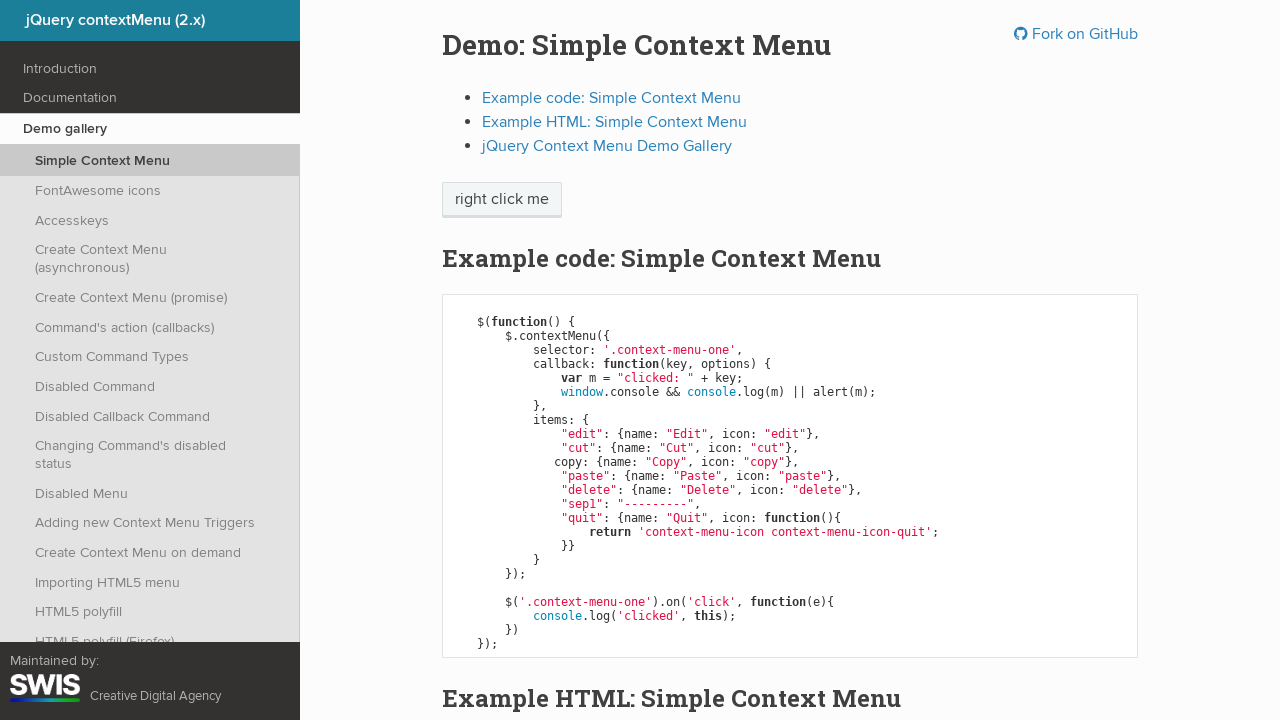